Tests the forgot password functionality by entering an email address and clicking the retrieve password button, then verifying the resulting page content

Starting URL: https://the-internet.herokuapp.com/forgot_password

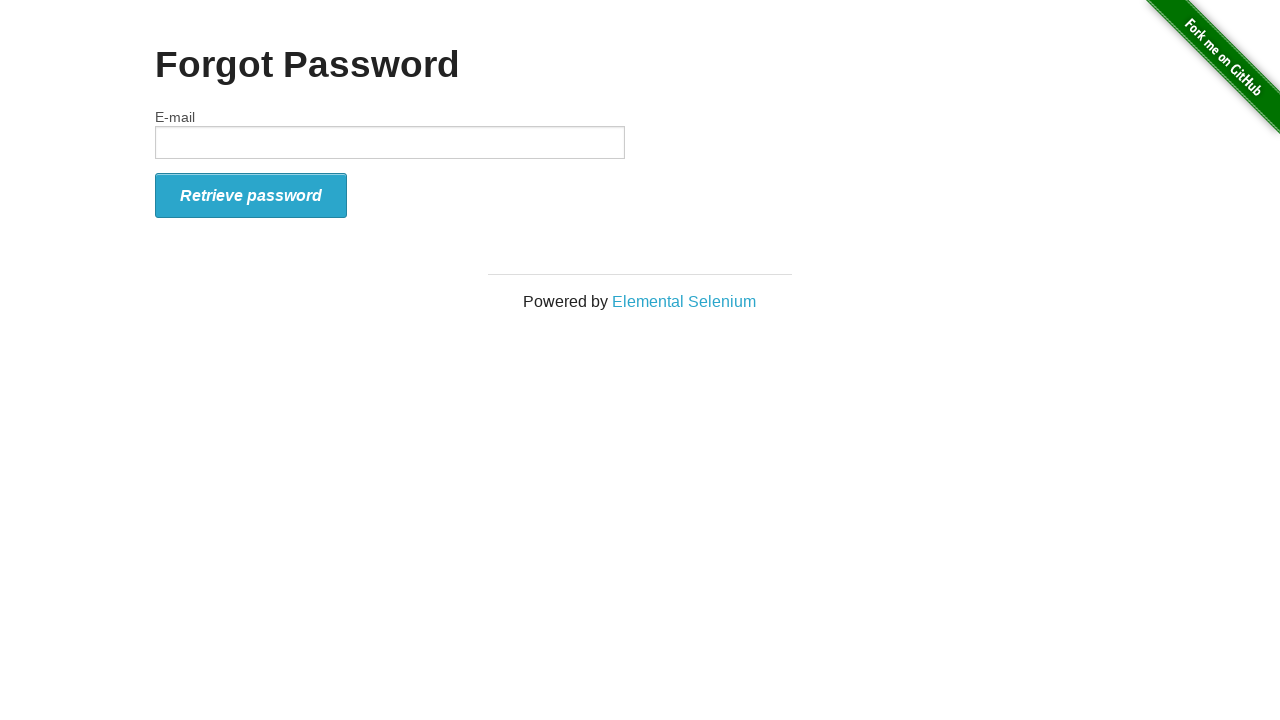

Filled email field with 'testuser2024@example.com' on #email
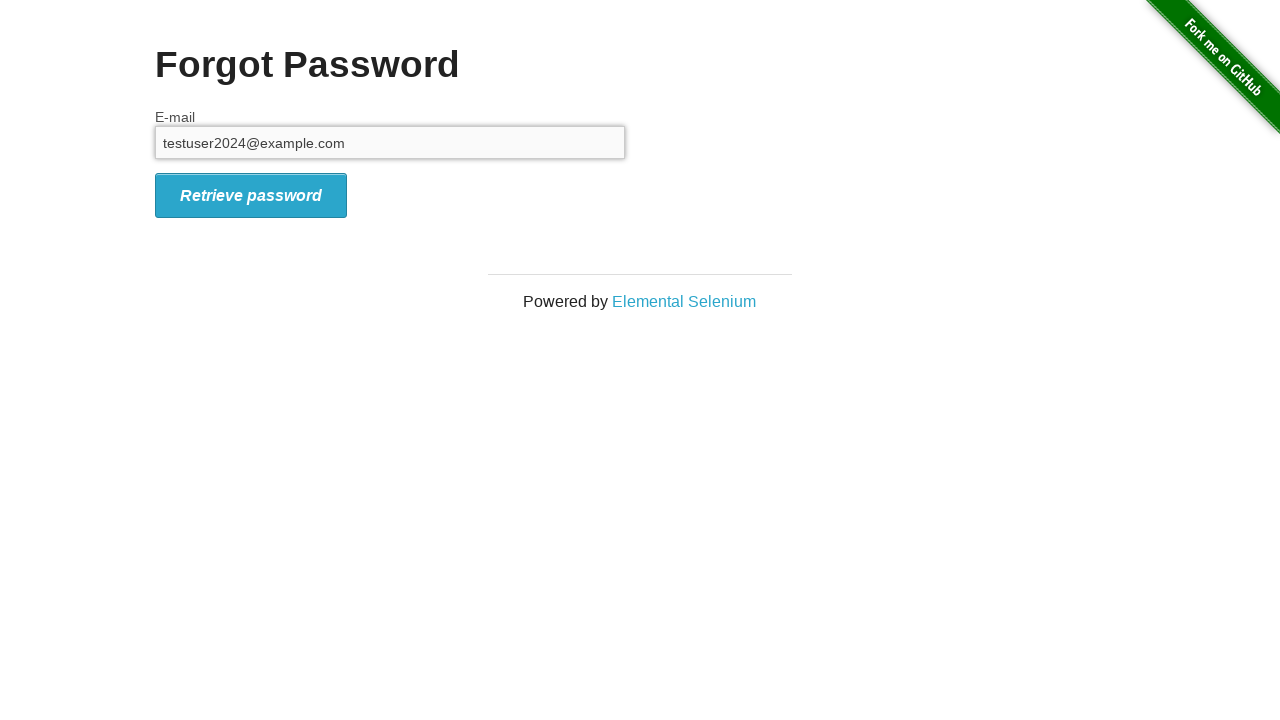

Clicked retrieve password button at (251, 195) on #form_submit
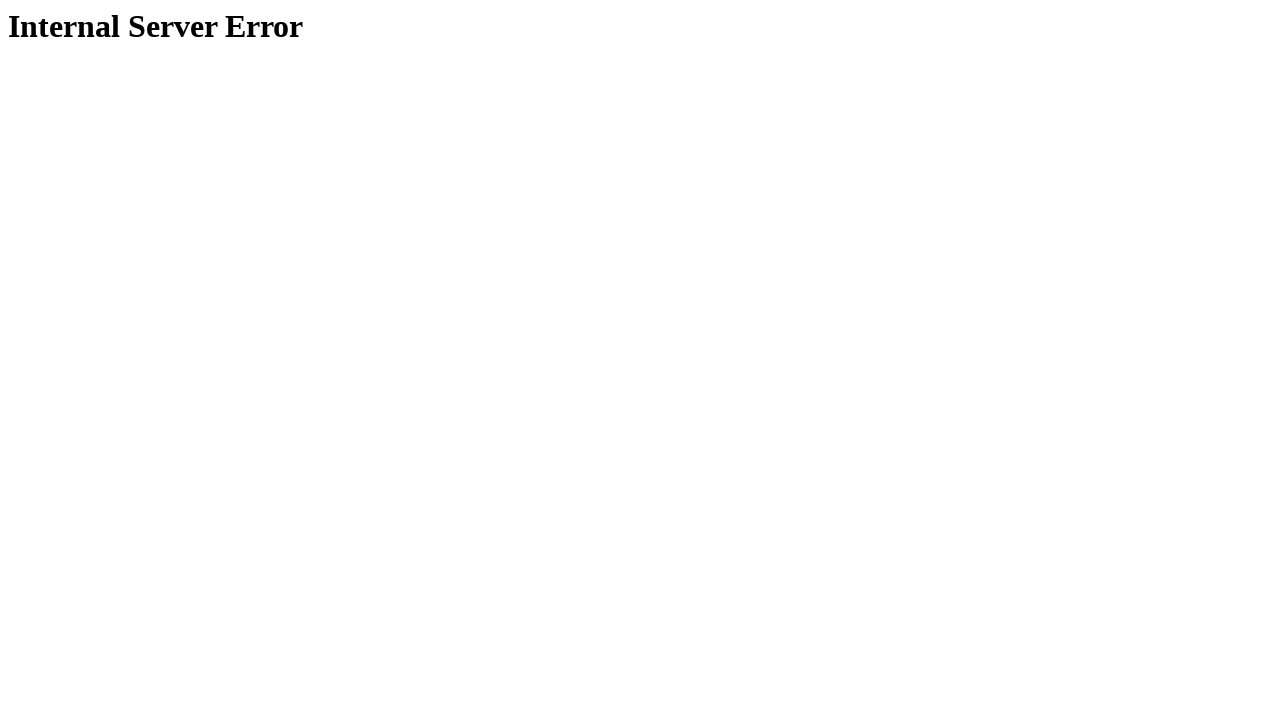

Verified result page loaded with h1 element
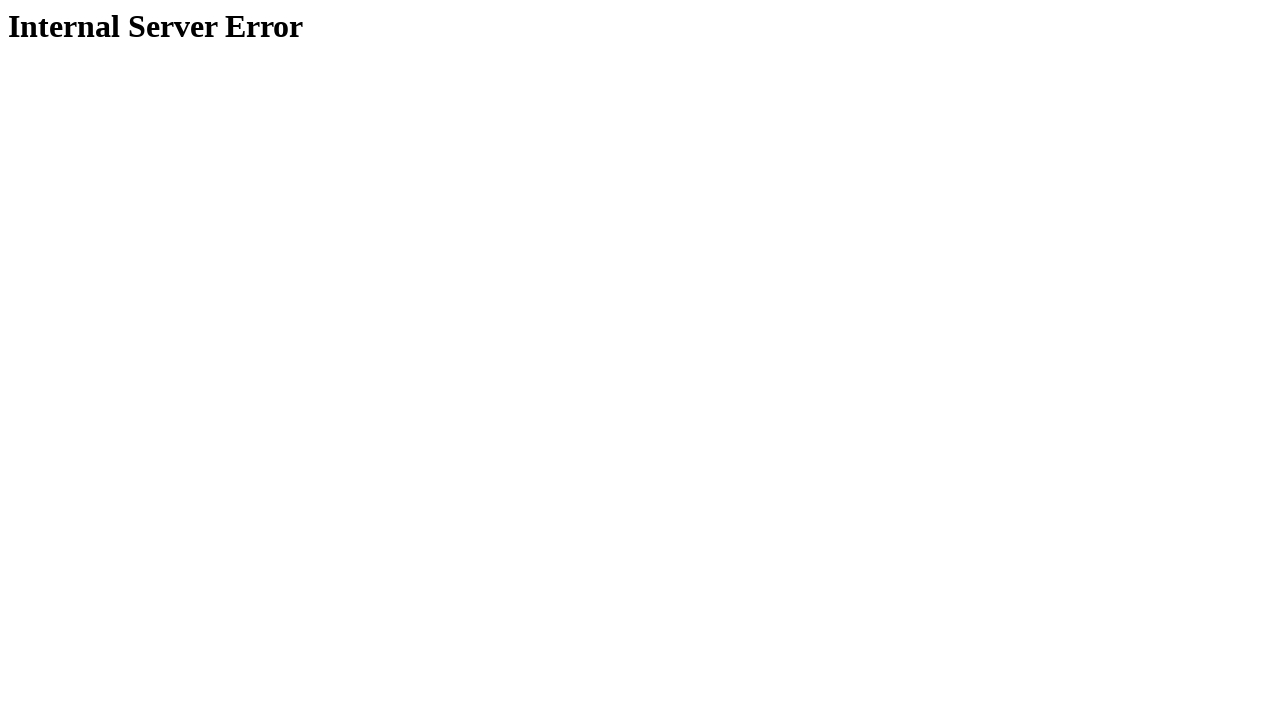

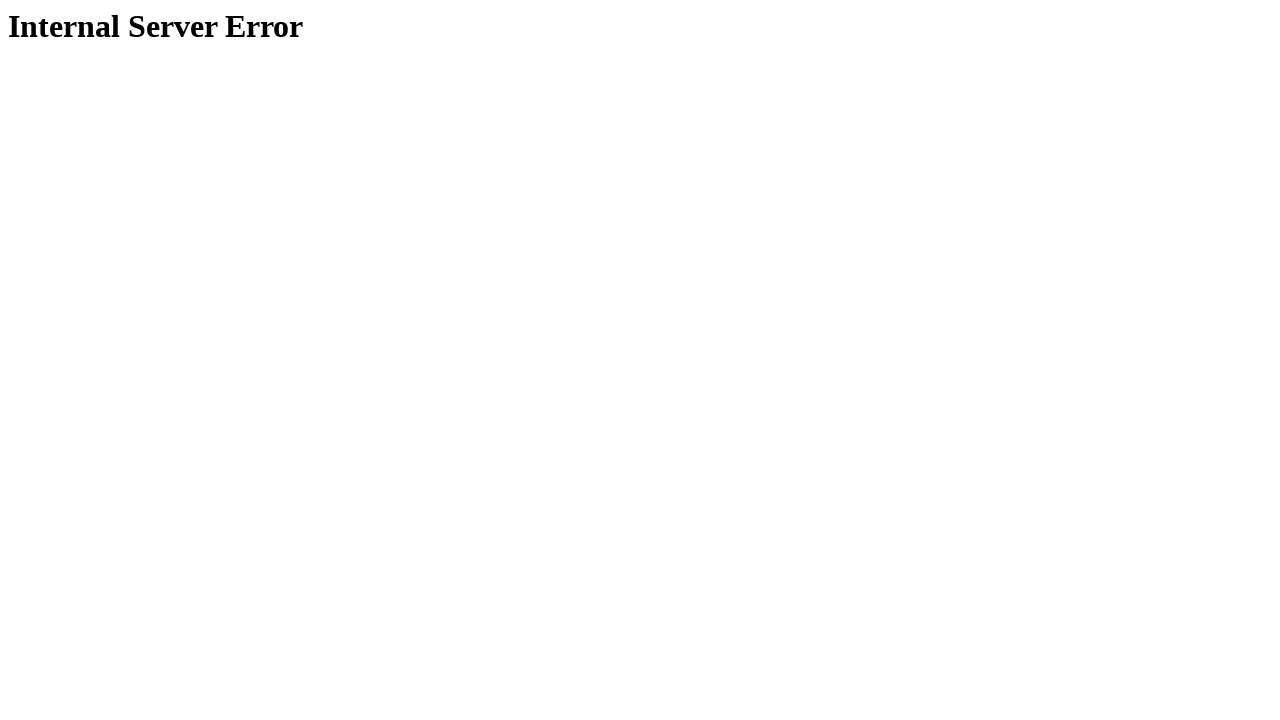